Tests browser window management by getting window position, resizing the window, and repositioning it multiple times on the screen.

Starting URL: https://www.meesho.com/

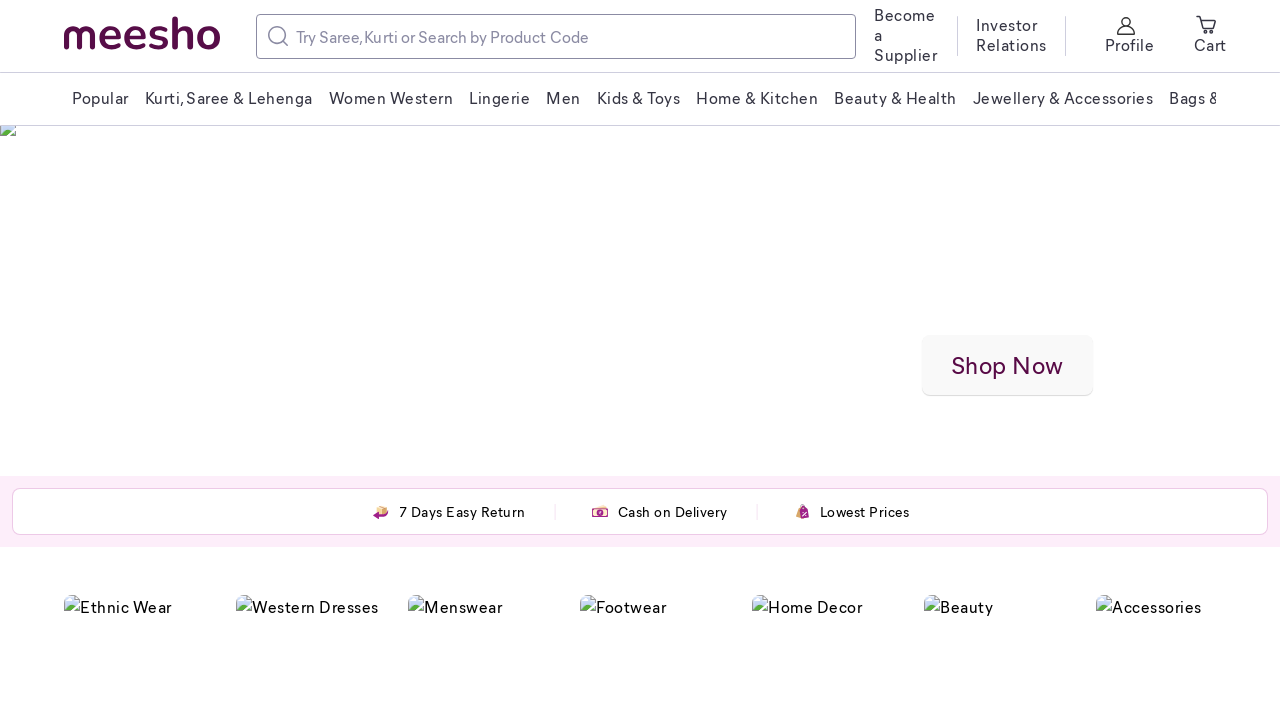

Retrieved current viewport size
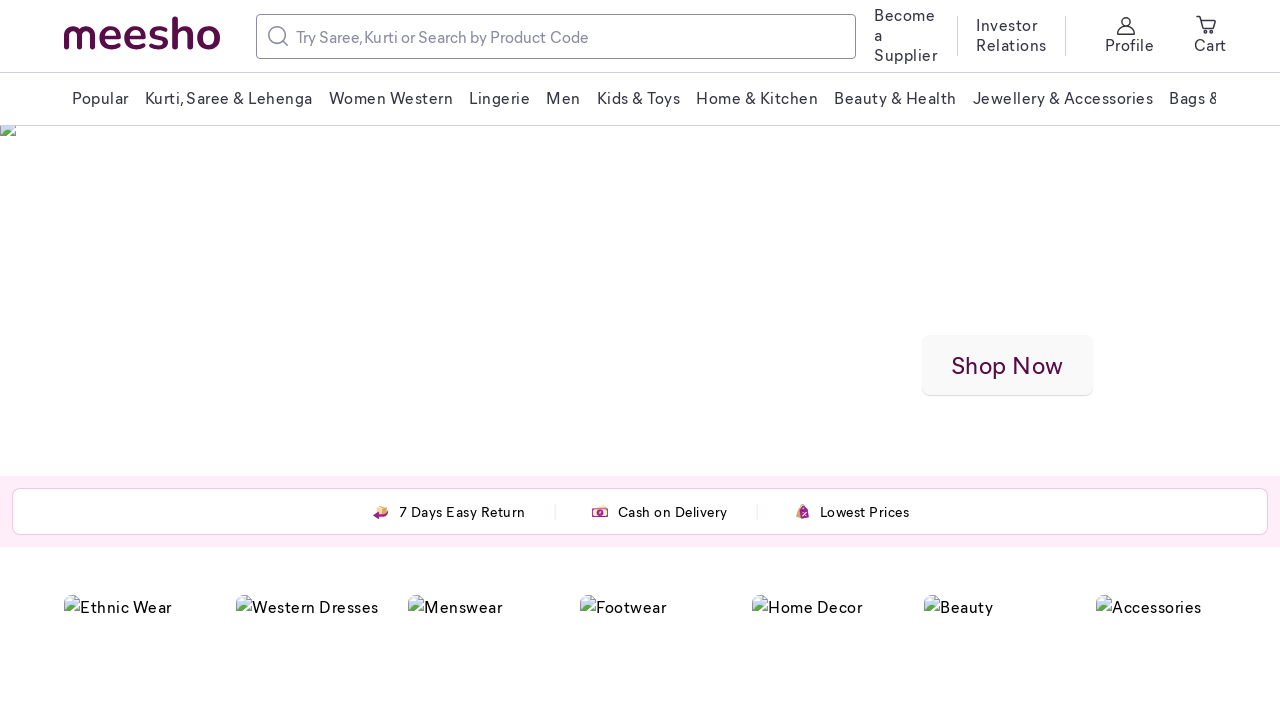

Set viewport size to 300x600
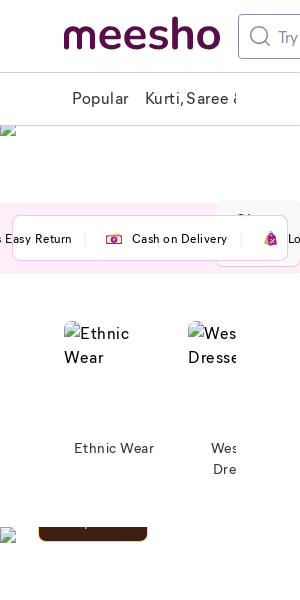

Waited 2 seconds to observe viewport change
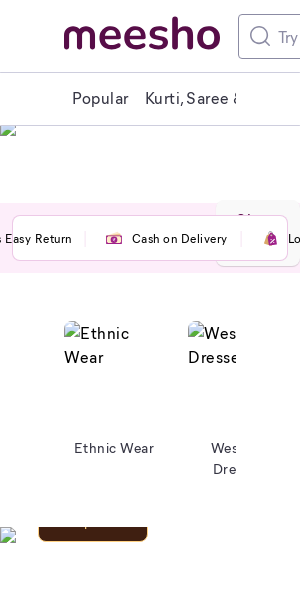

Set viewport size to 400x700
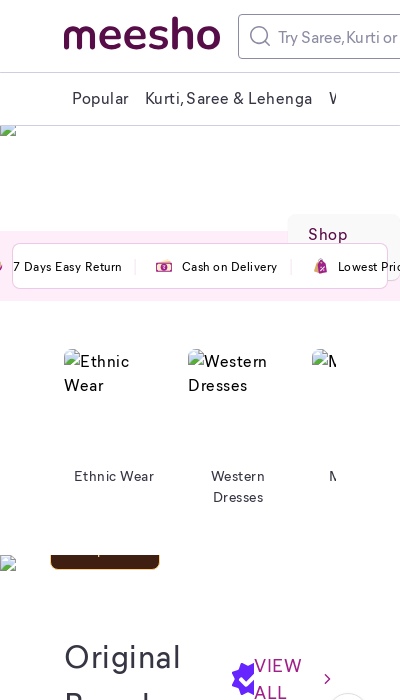

Waited 2 seconds to observe viewport change
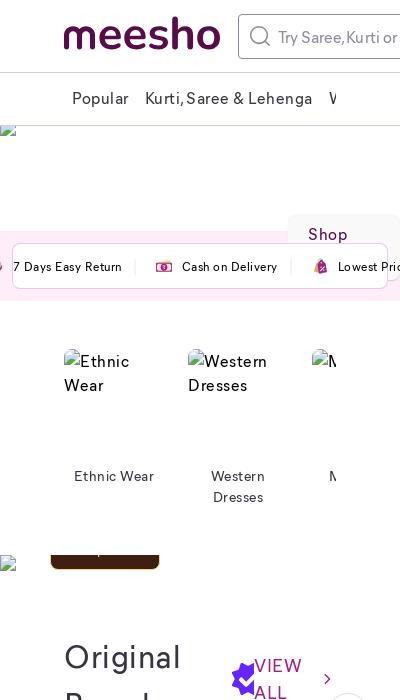

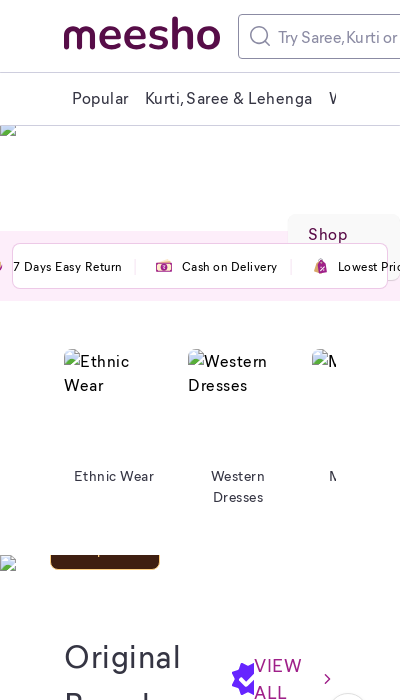